Navigates to Edureka website, clicks on Courses link, and simulates keyboard navigation using arrow keys

Starting URL: https://www.edureka.co/

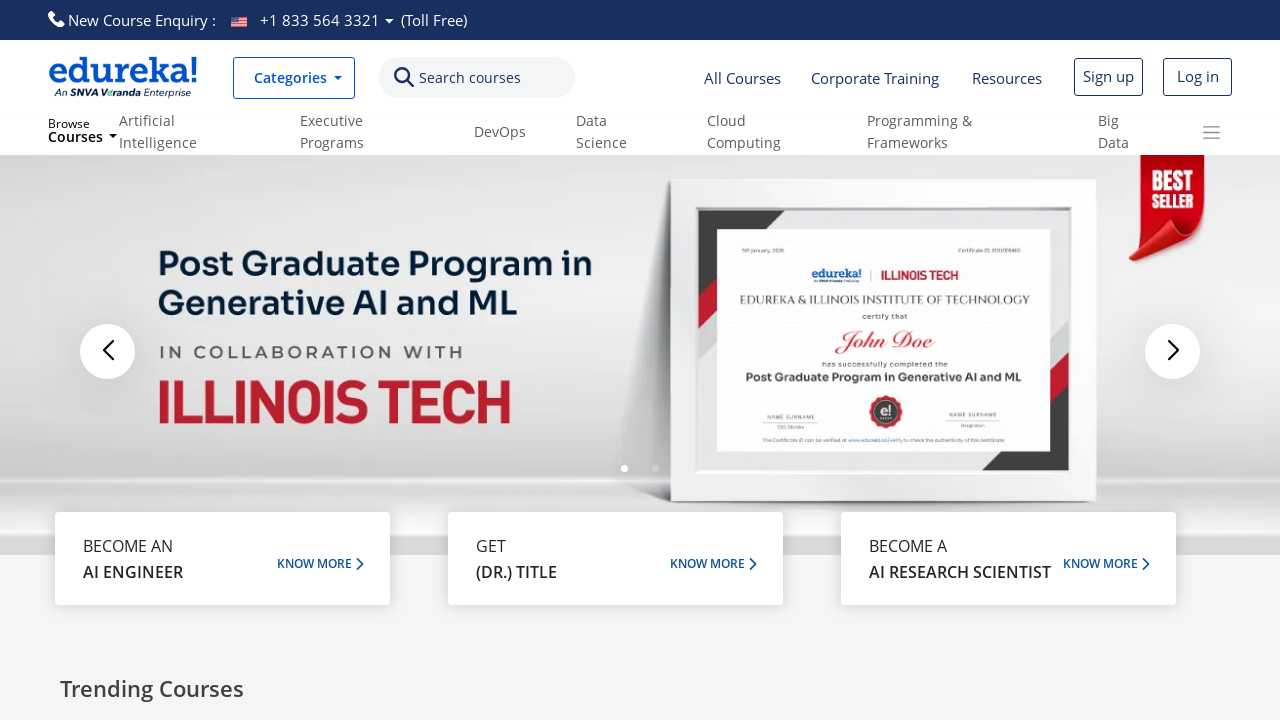

Clicked on Courses link at (470, 78) on text=Courses
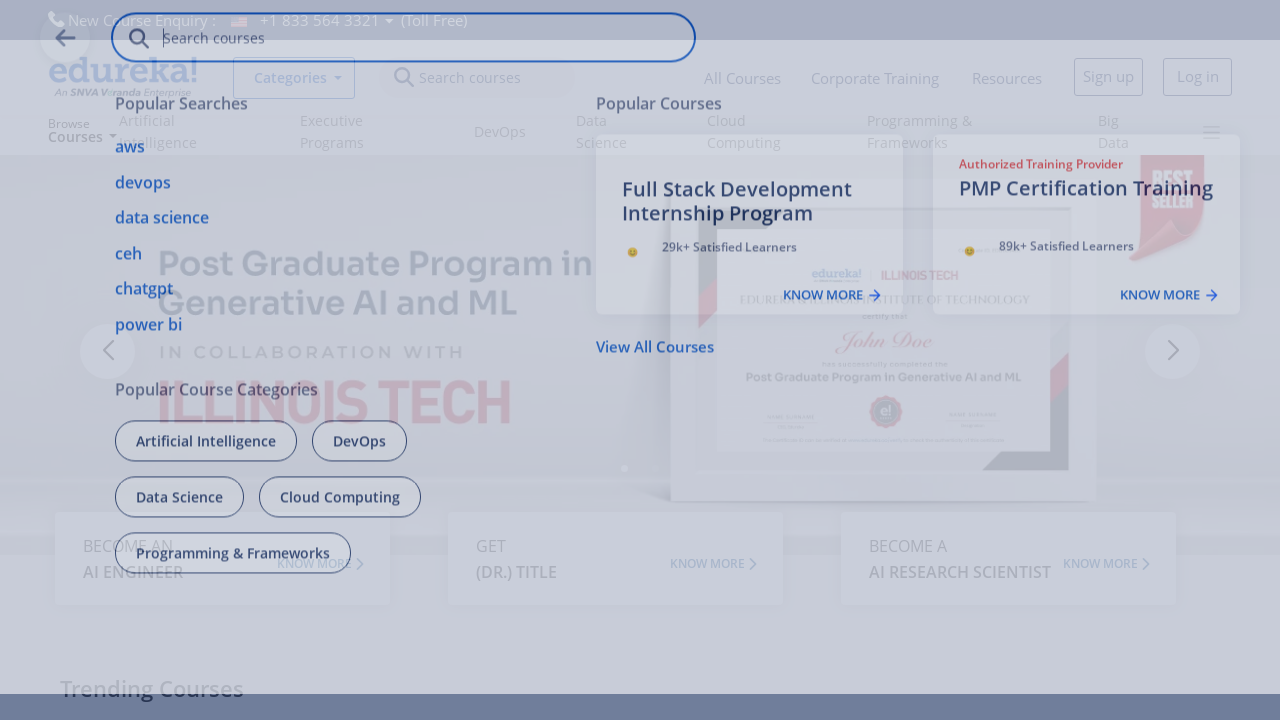

Waited 4000ms for page to load
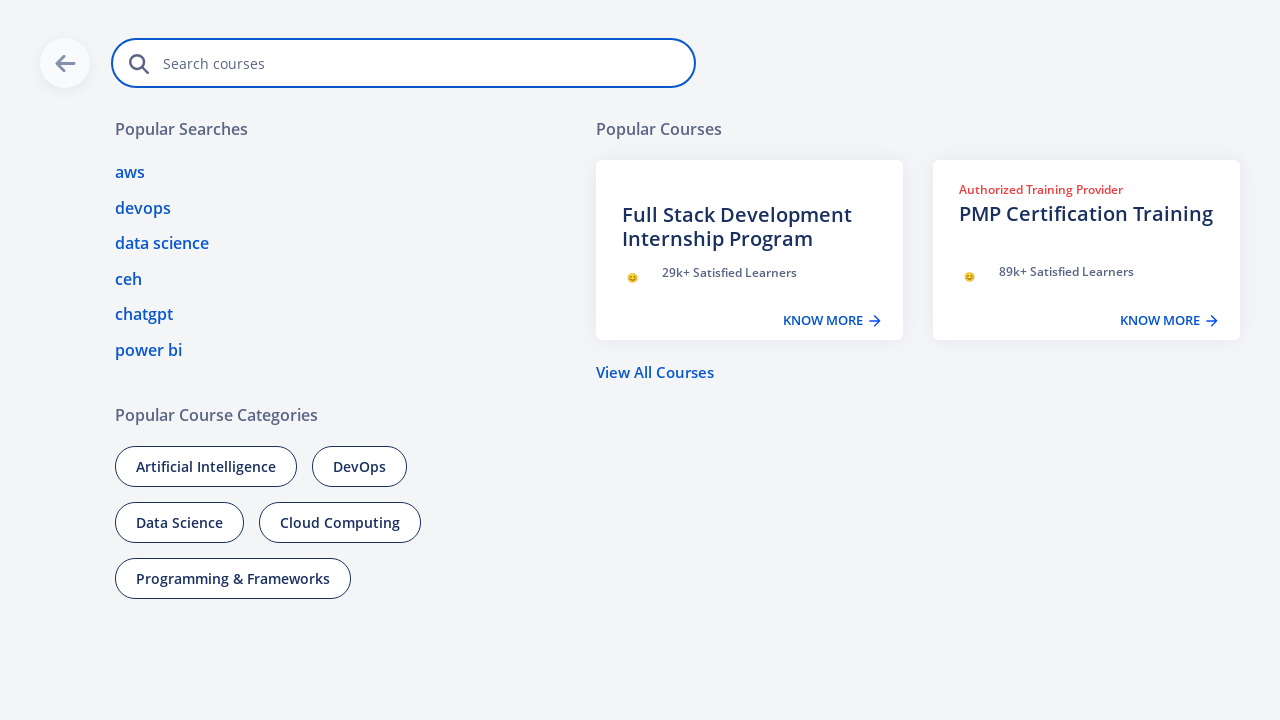

Pressed ArrowDown key for keyboard navigation
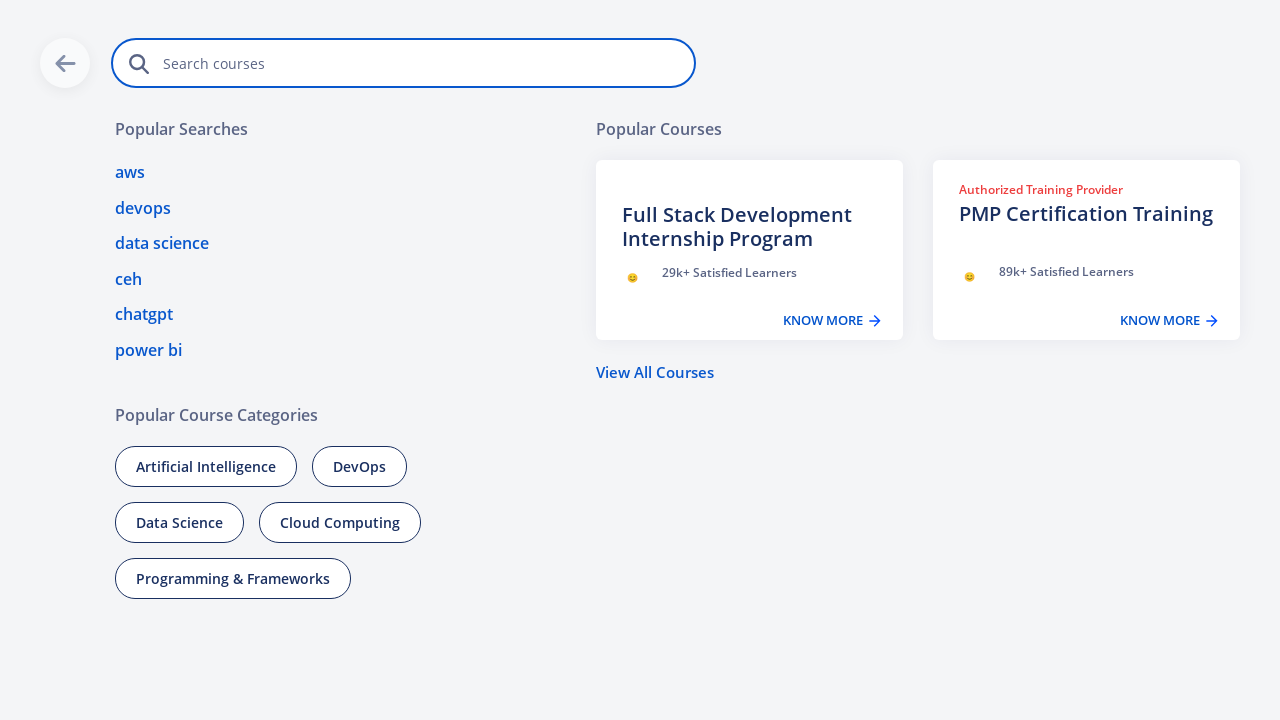

Waited 3000ms before Tab key press
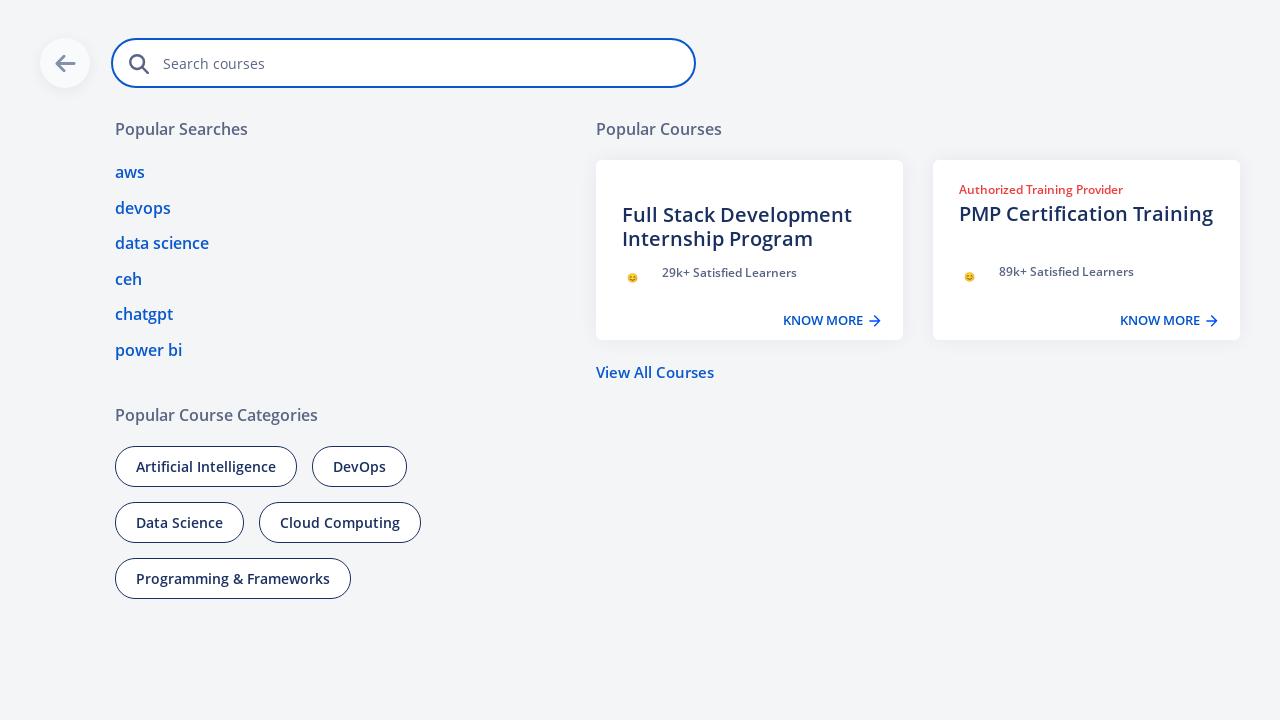

Pressed Tab key for keyboard navigation
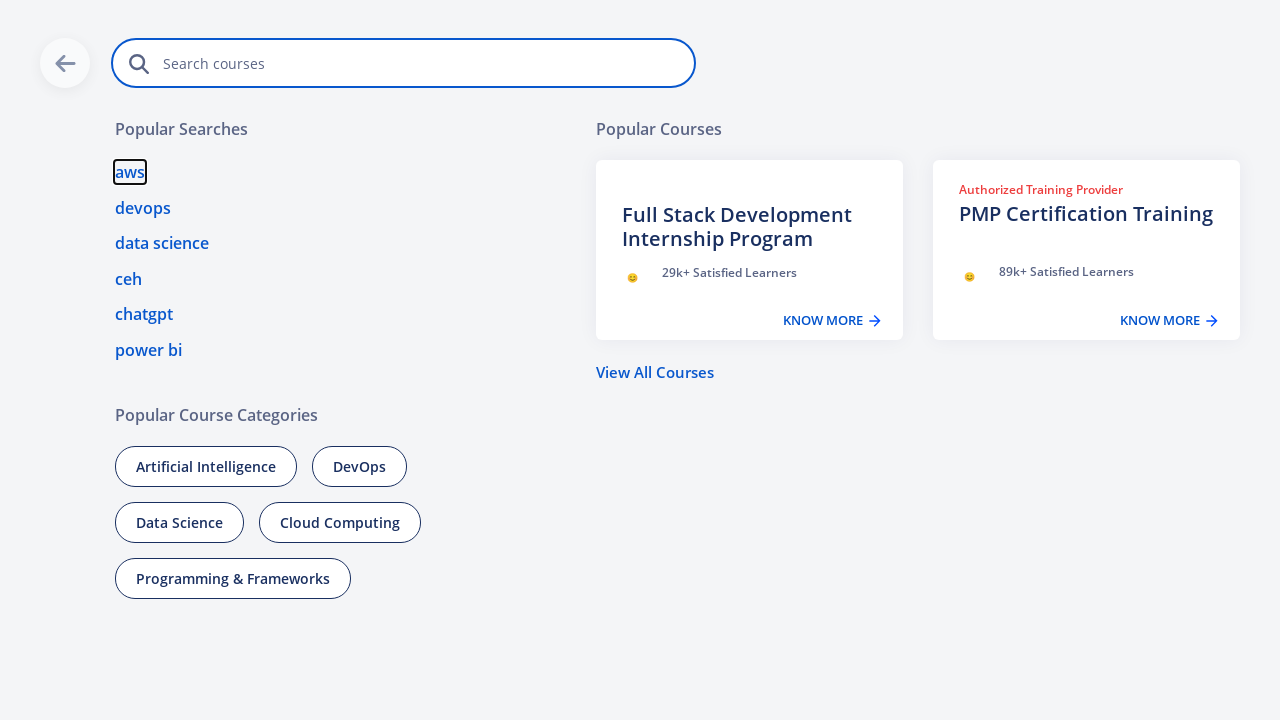

Moved mouse to coordinates (30, 100) at (30, 100)
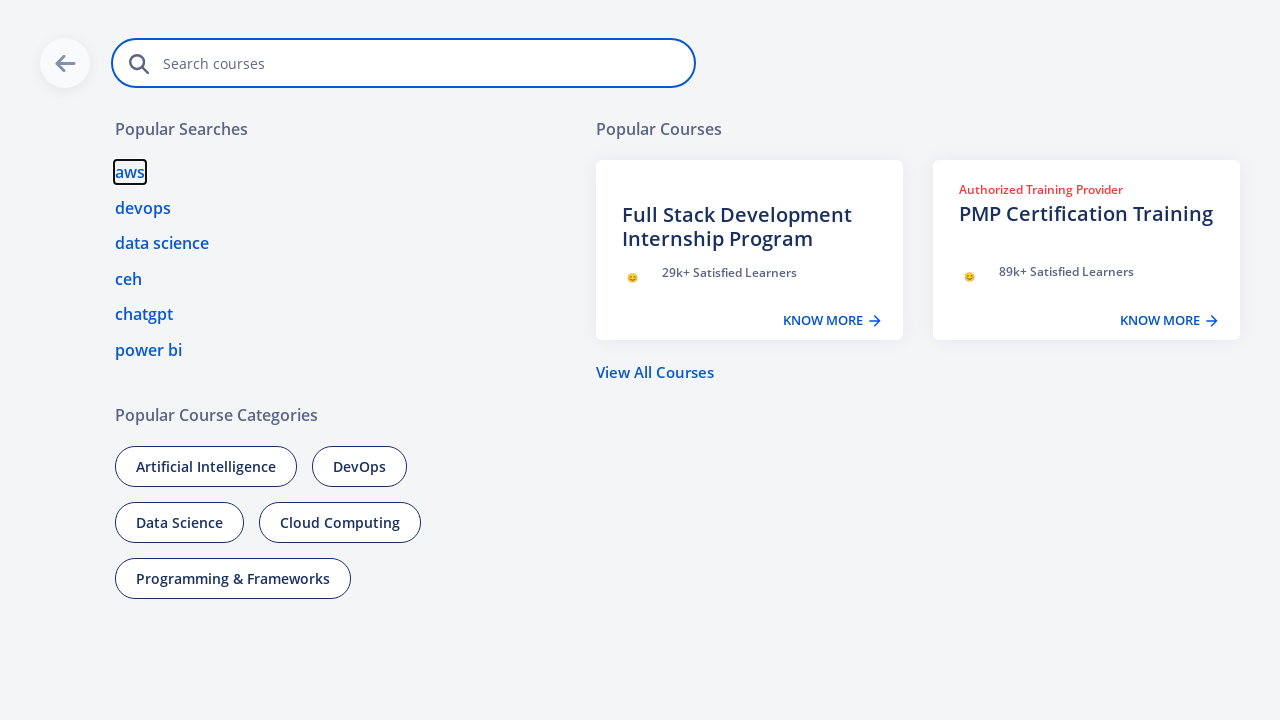

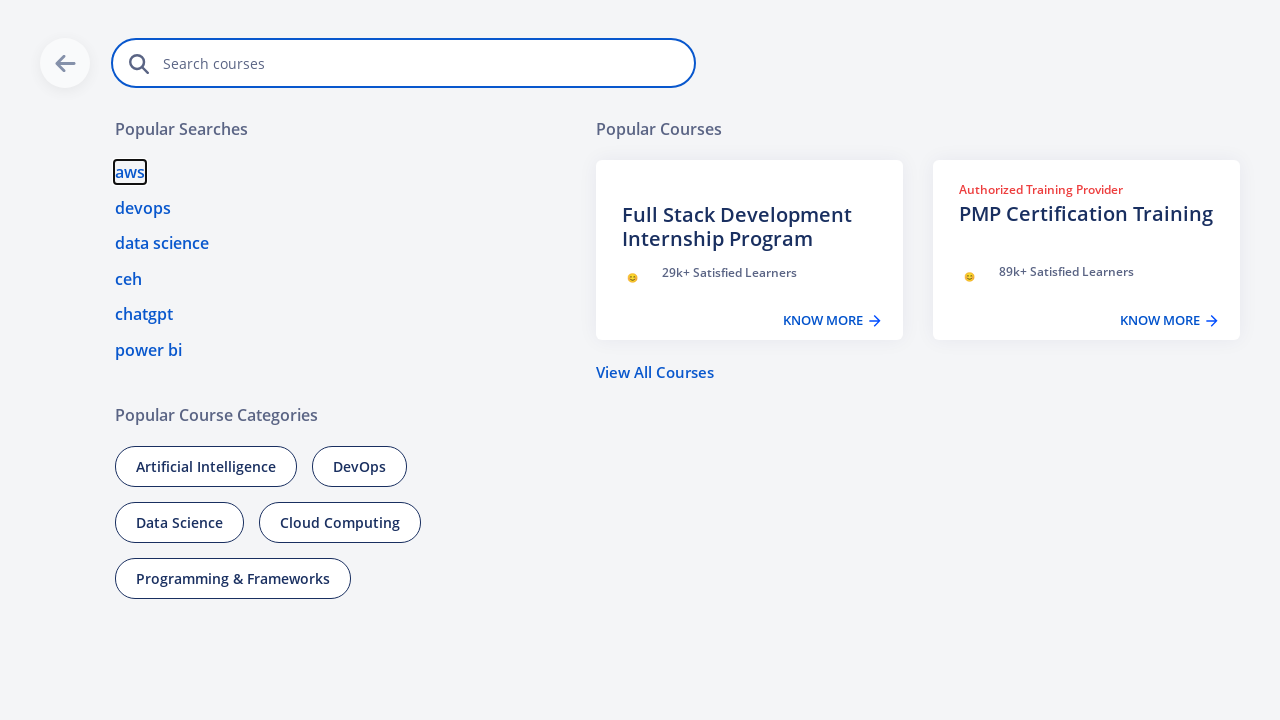